Verifies the text value of the submit button on the login page

Starting URL: https://login1.nextbasecrm.com/

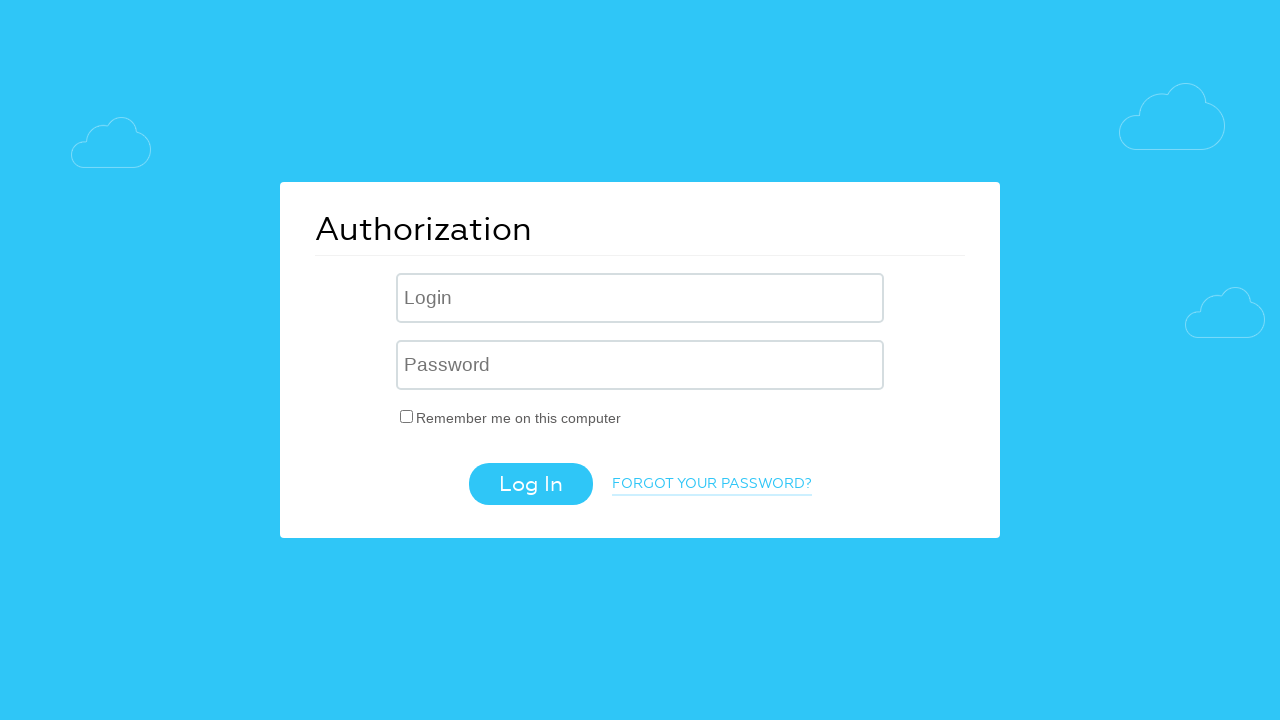

Navigated to login page at https://login1.nextbasecrm.com/
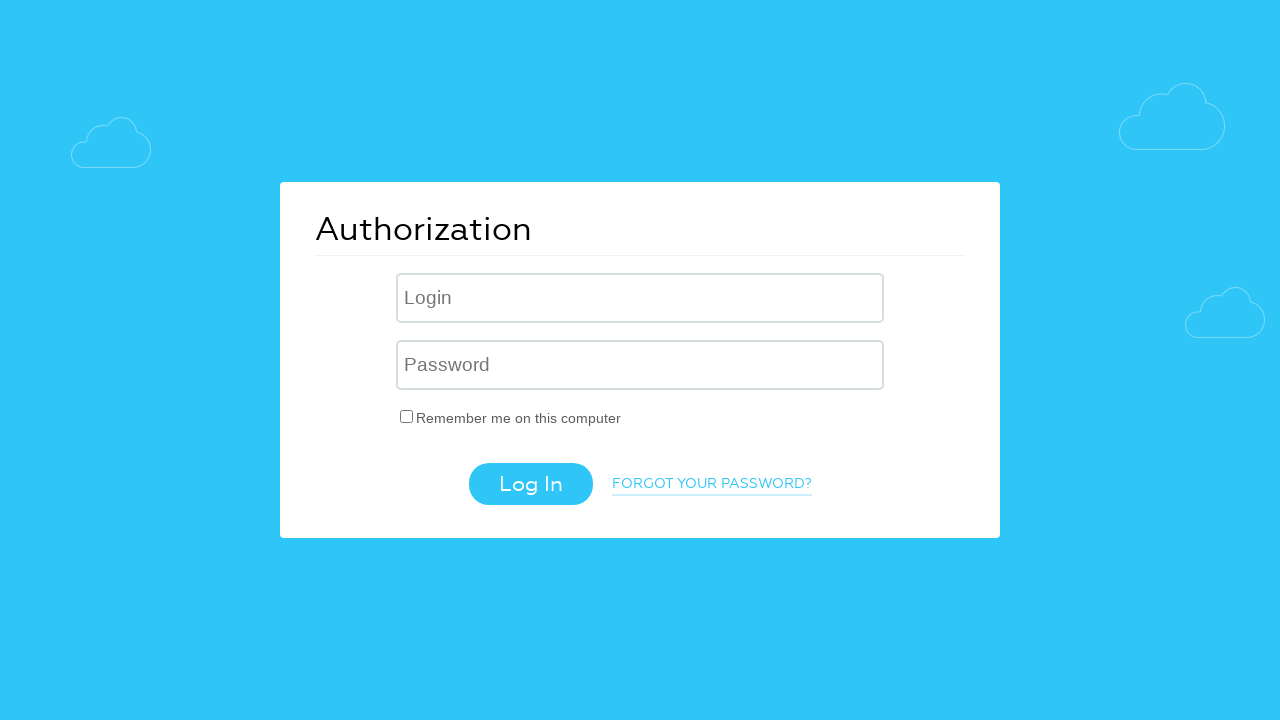

Located submit button element
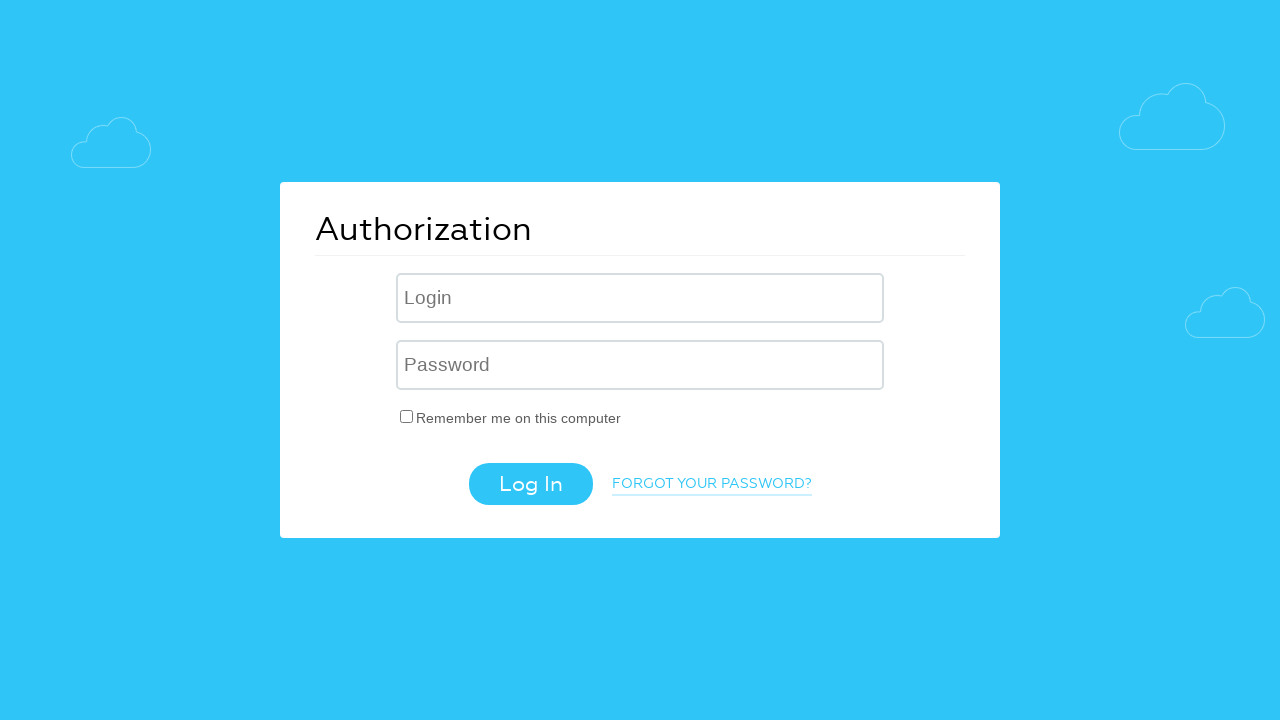

Verified submit button text value is 'Log In'
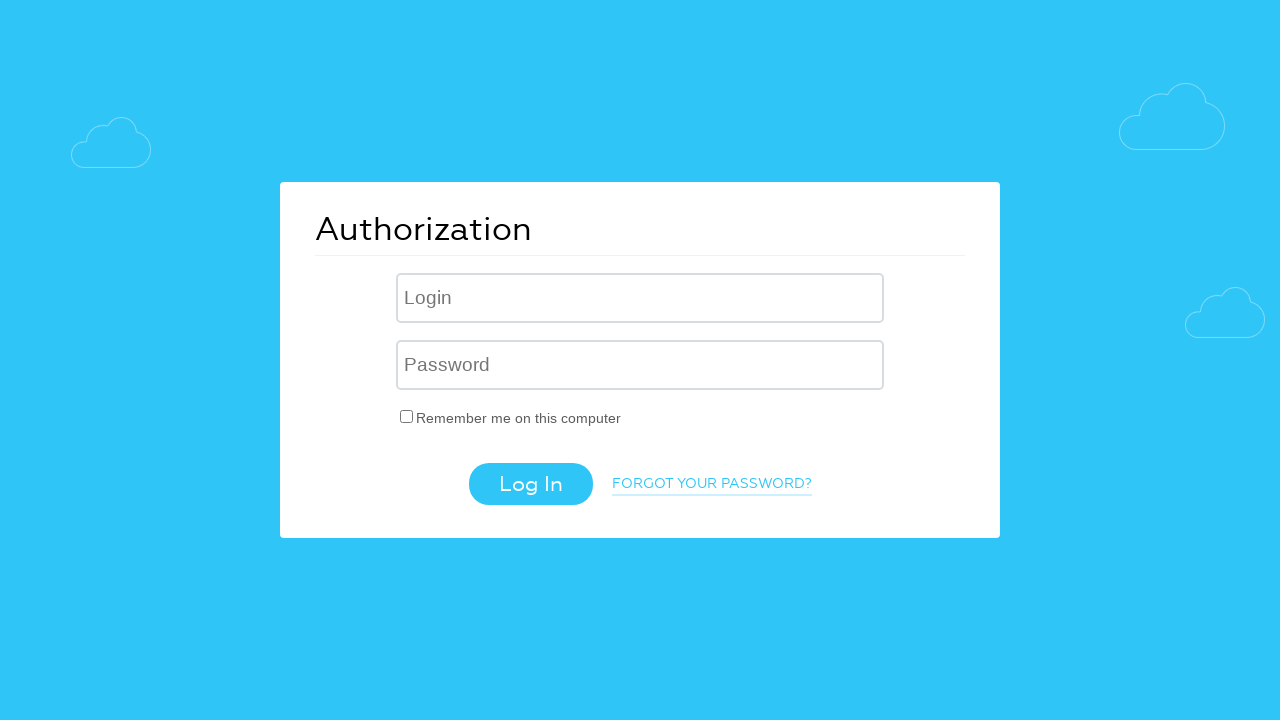

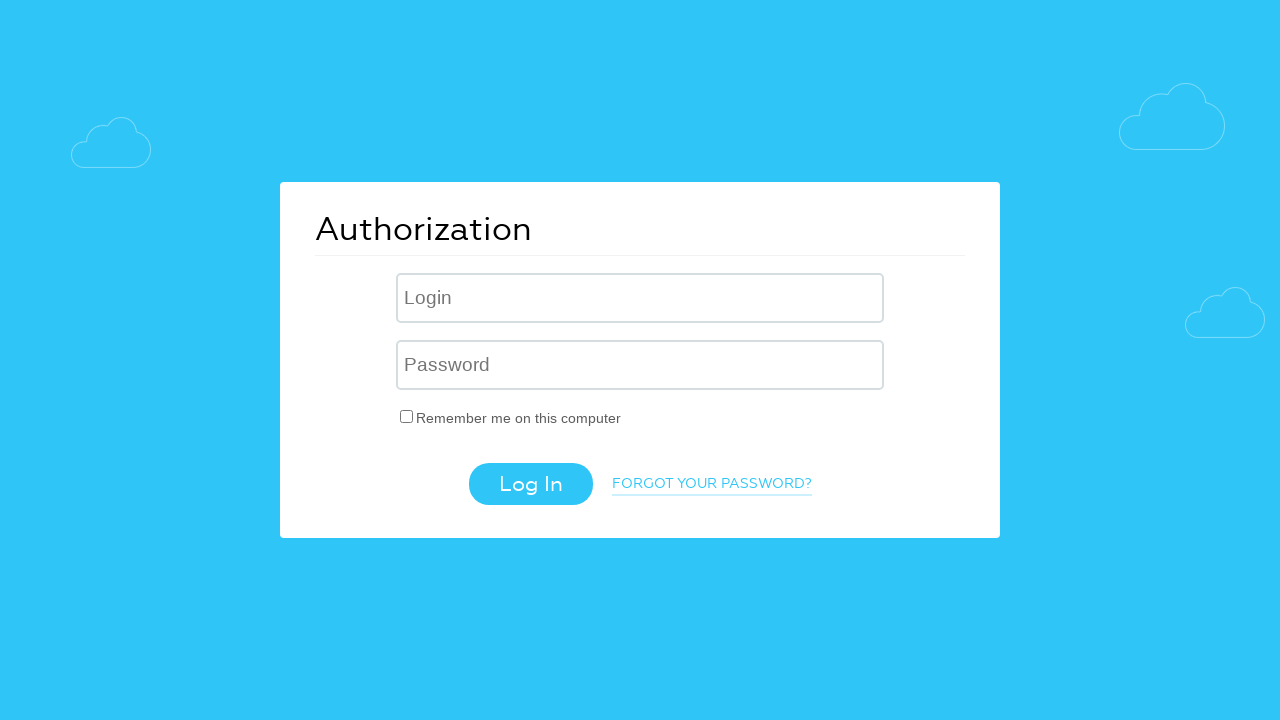